Tests window handling by navigating to OrangeHRM demo site, clicking a link that opens a new window, and switching between the parent and child windows.

Starting URL: https://opensource-demo.orangehrmlive.com/

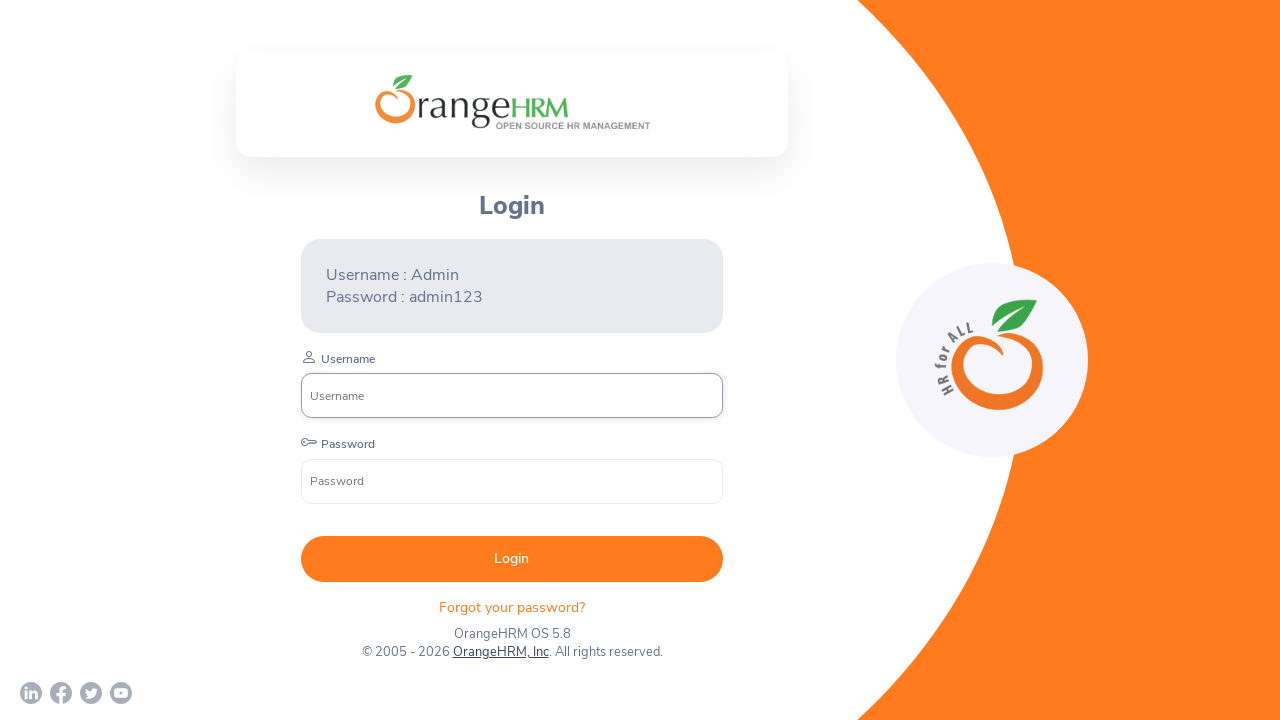

Initialized parent page reference
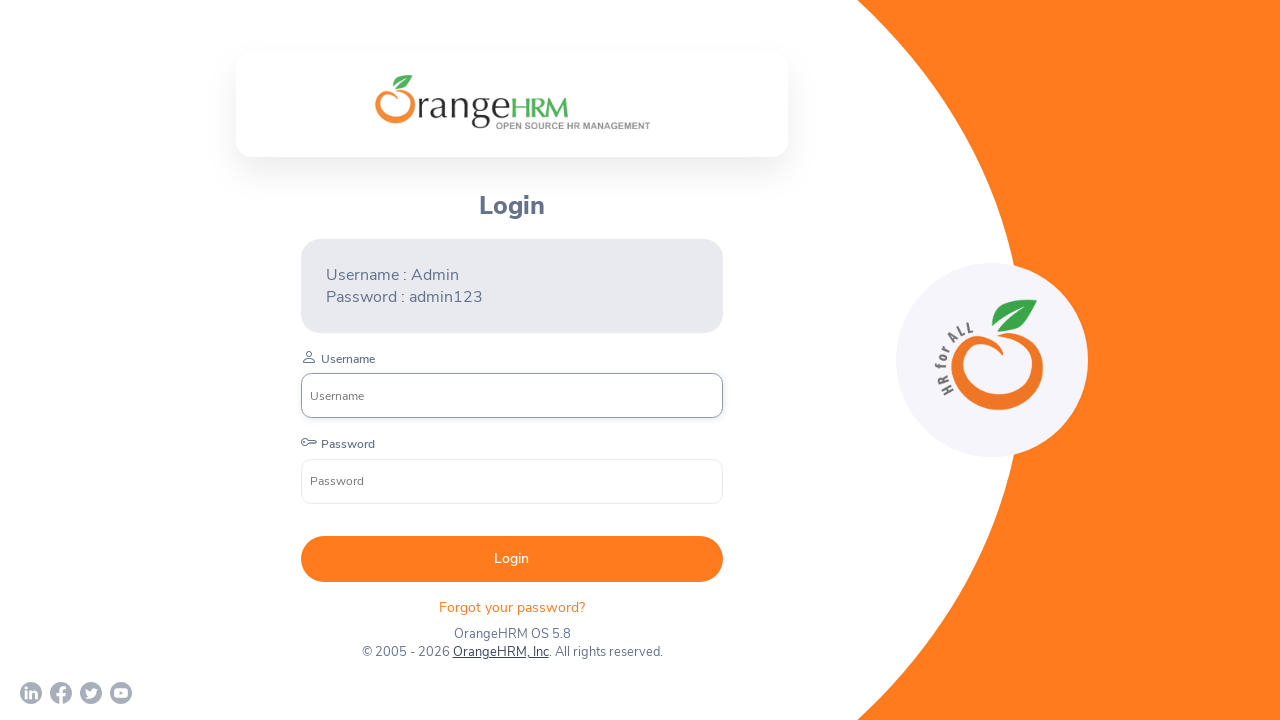

Clicked OrangeHRM, Inc link to open new window at (500, 652) on xpath=//a[text()='OrangeHRM, Inc']
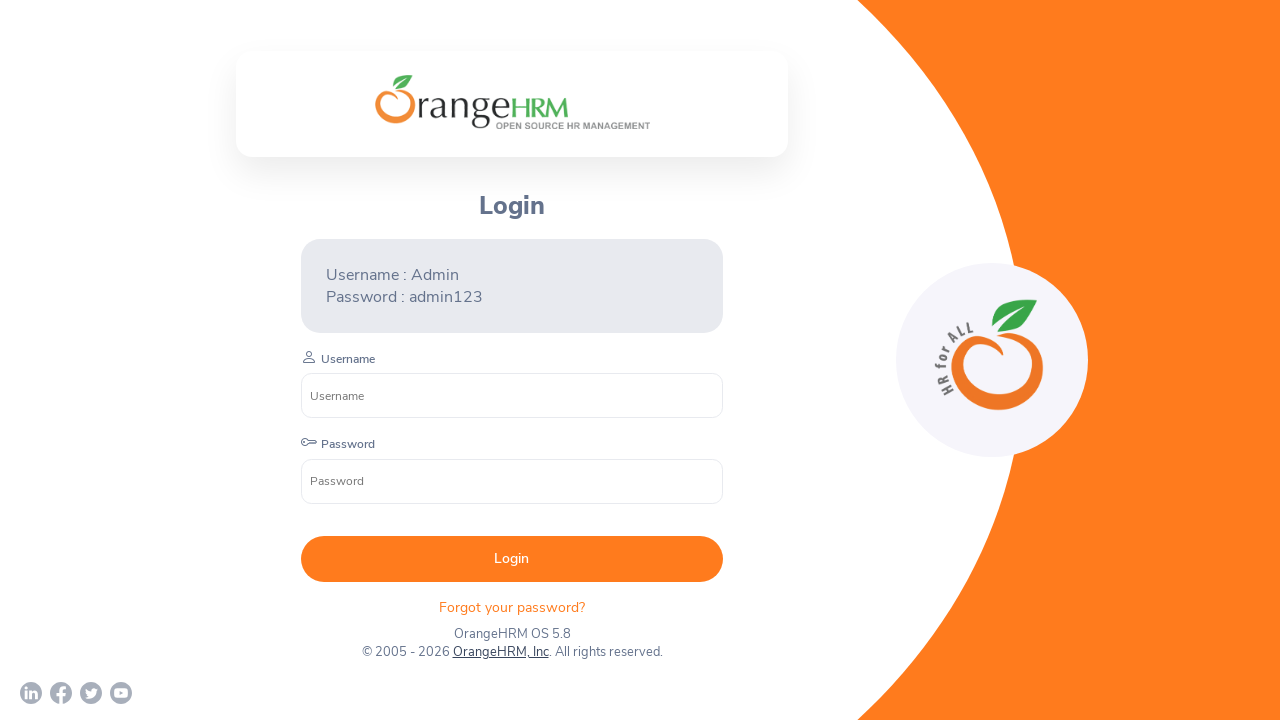

Captured new child window page object
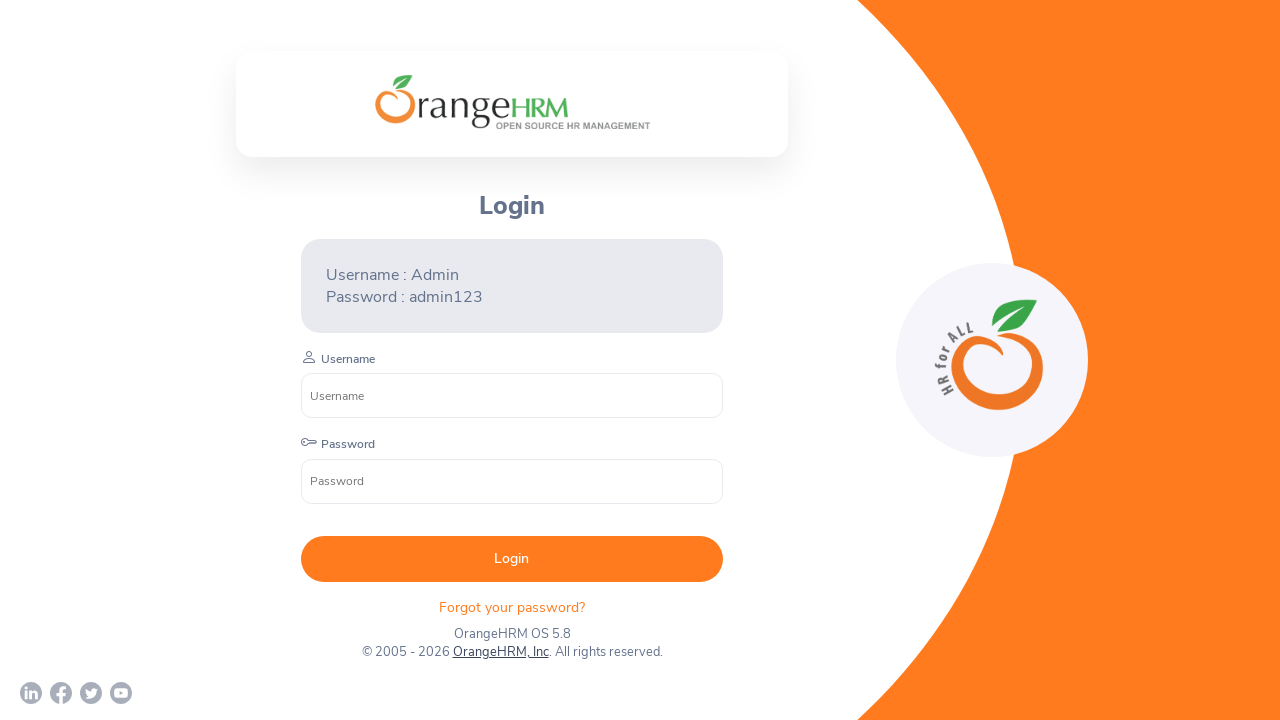

Child window finished loading
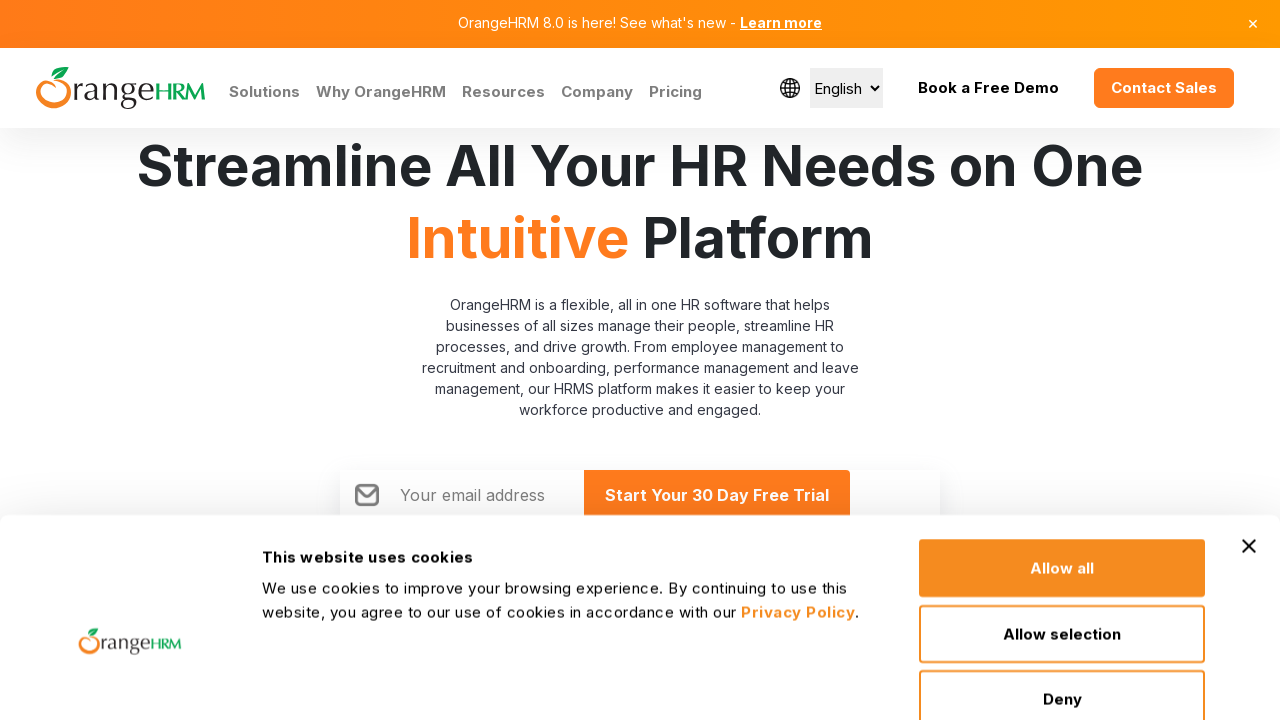

Parent window URL: https://opensource-demo.orangehrmlive.com/web/index.php/auth/login, Child window URL: https://www.orangehrm.com/
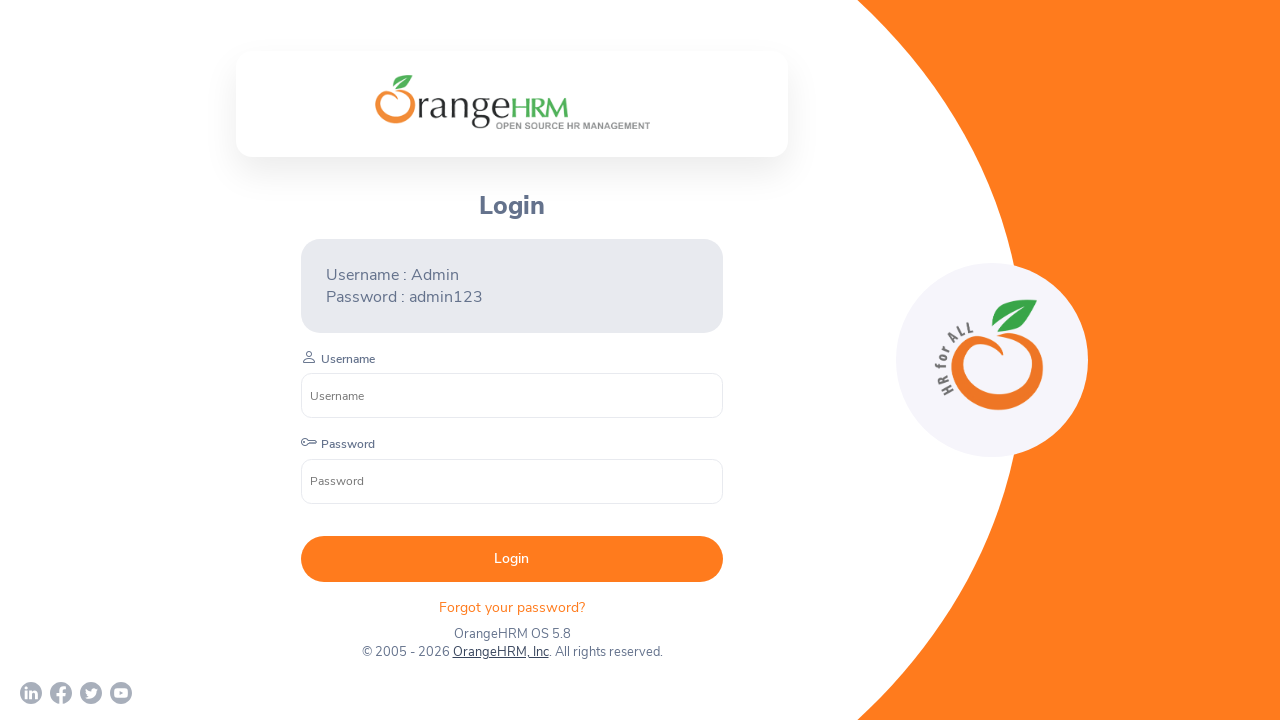

Switched focus to parent window
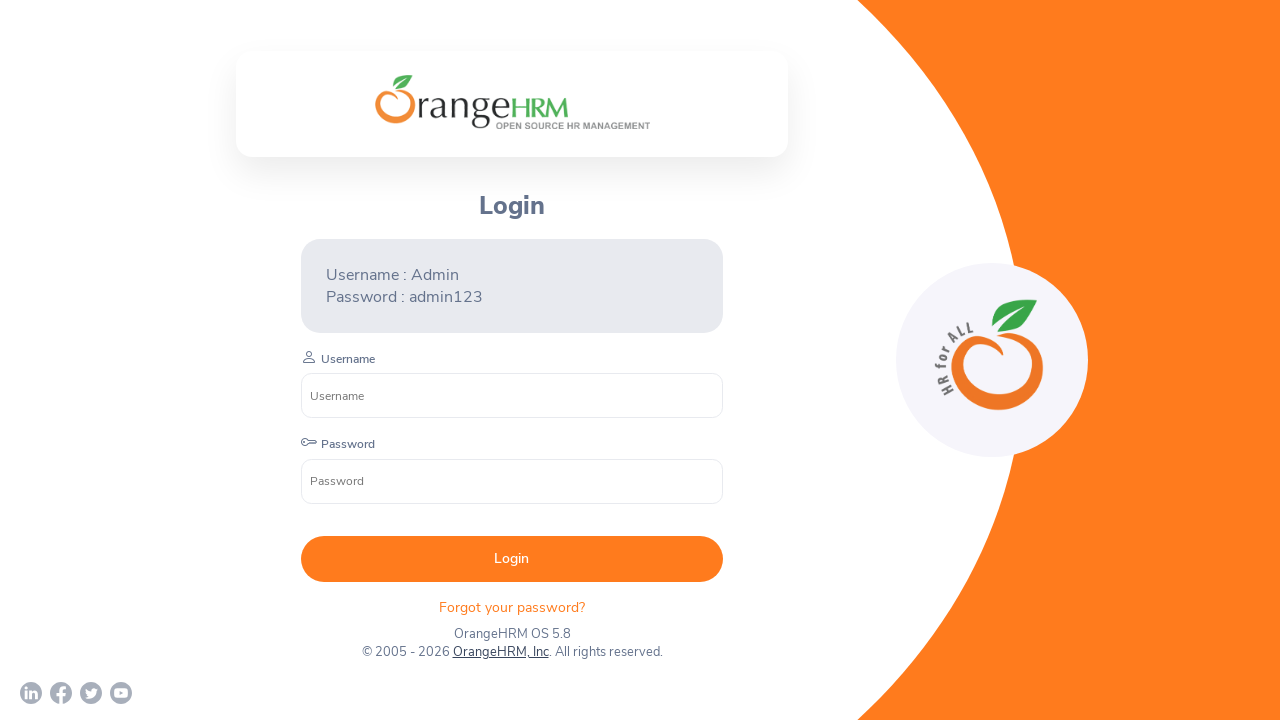

Switched focus to child window
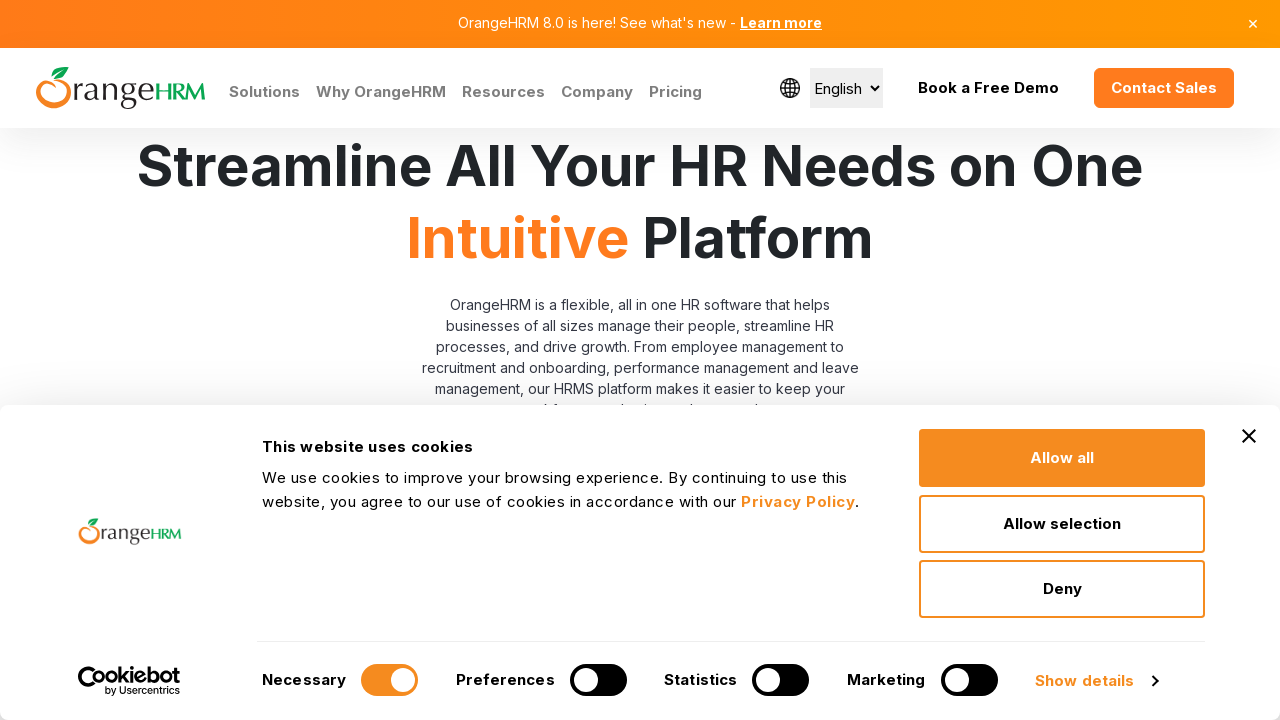

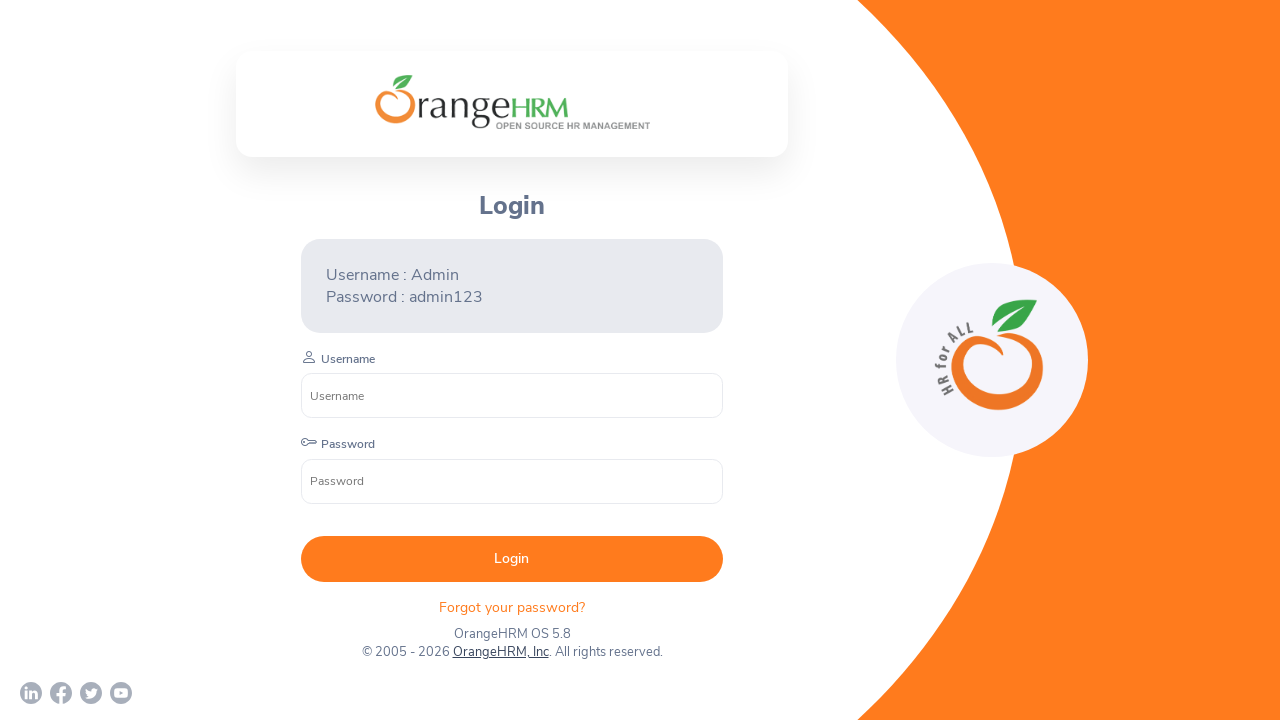